Tests the search functionality on itbootcamp.rs website by opening the search, entering a search term, and submitting the search query.

Starting URL: https://itbootcamp.rs/

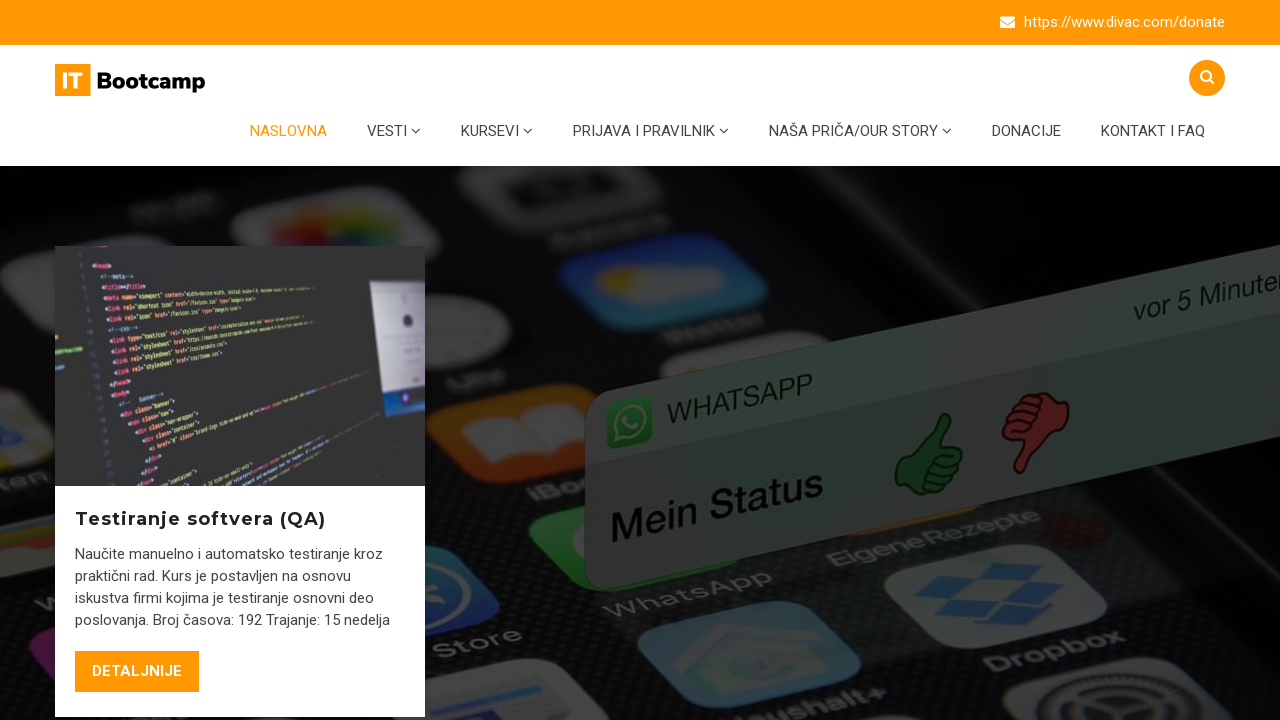

Clicked to open search dialog at (1207, 78) on .open-search
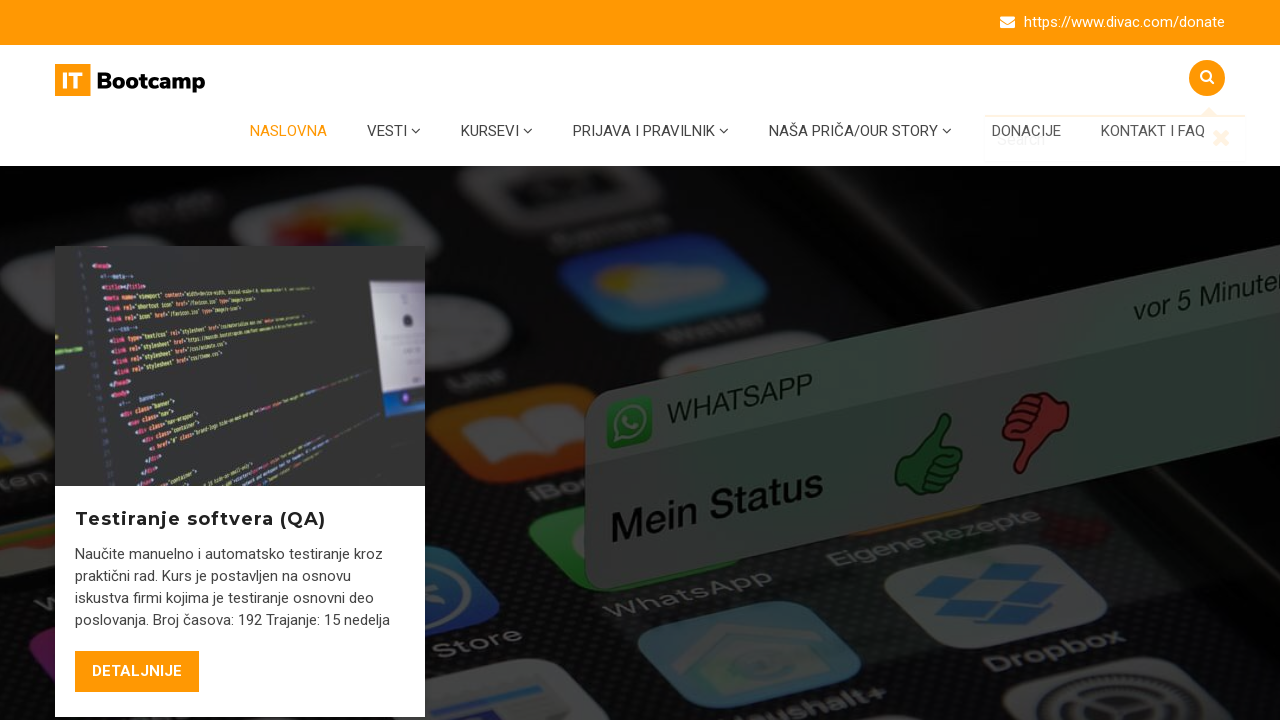

Clicked on search input field at (1115, 138) on input[name='s']
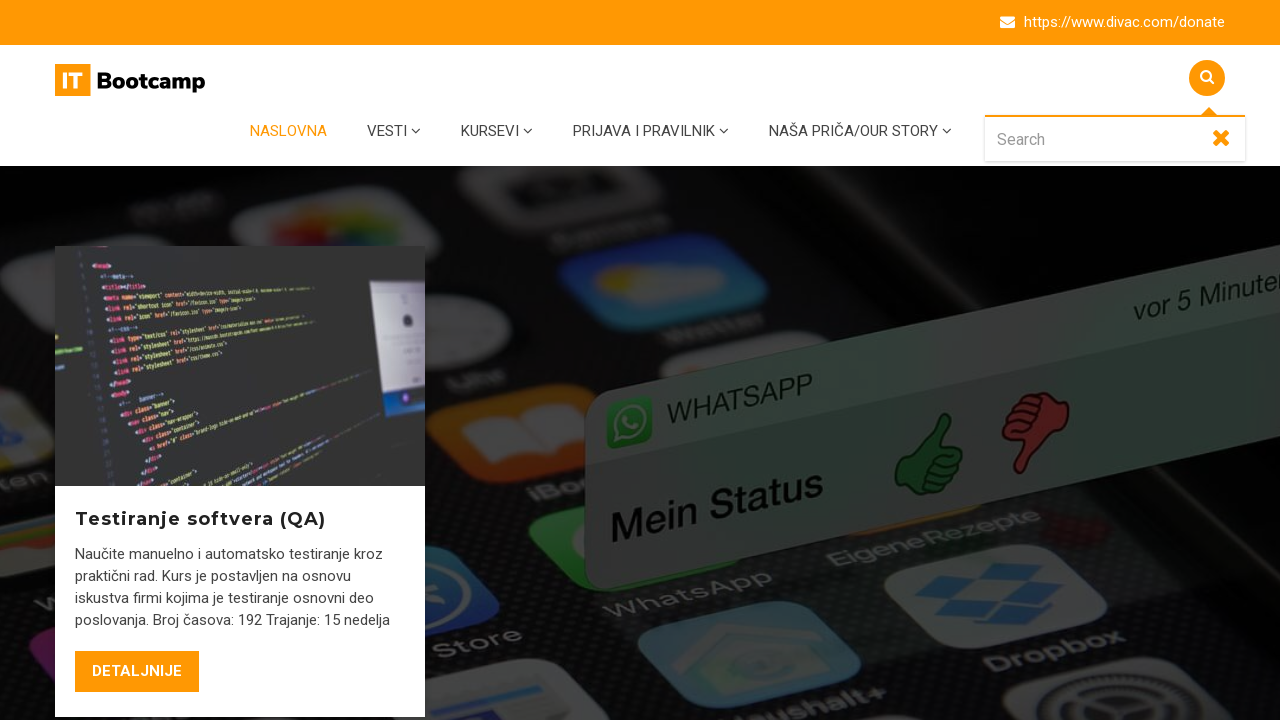

Filled search field with 'testiranje' on input[name='s']
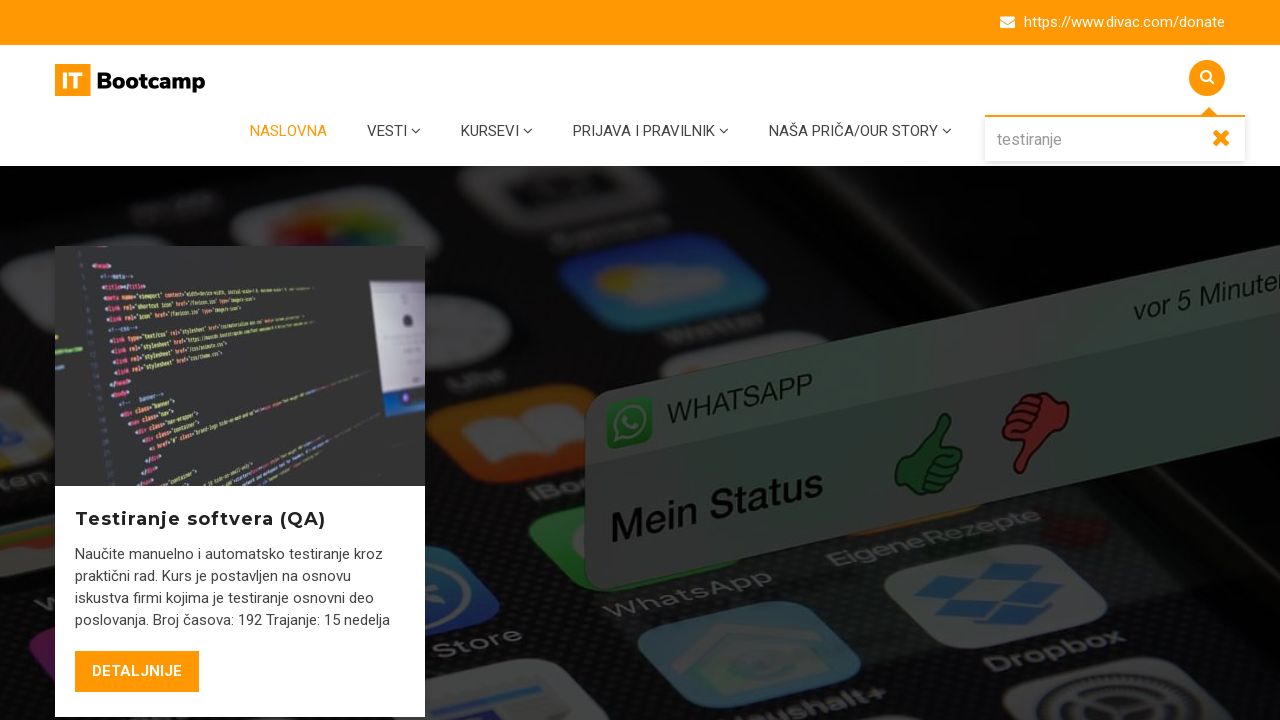

Pressed Enter to submit search query on input[name='s']
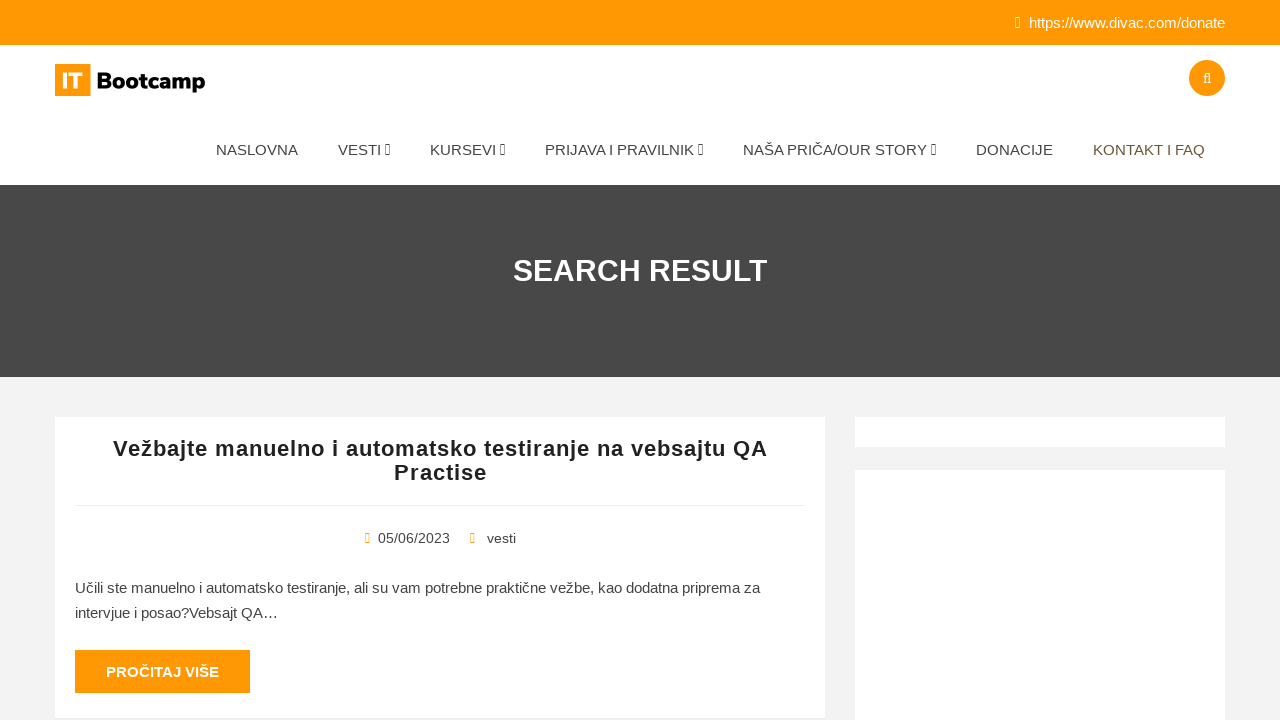

Search results page loaded
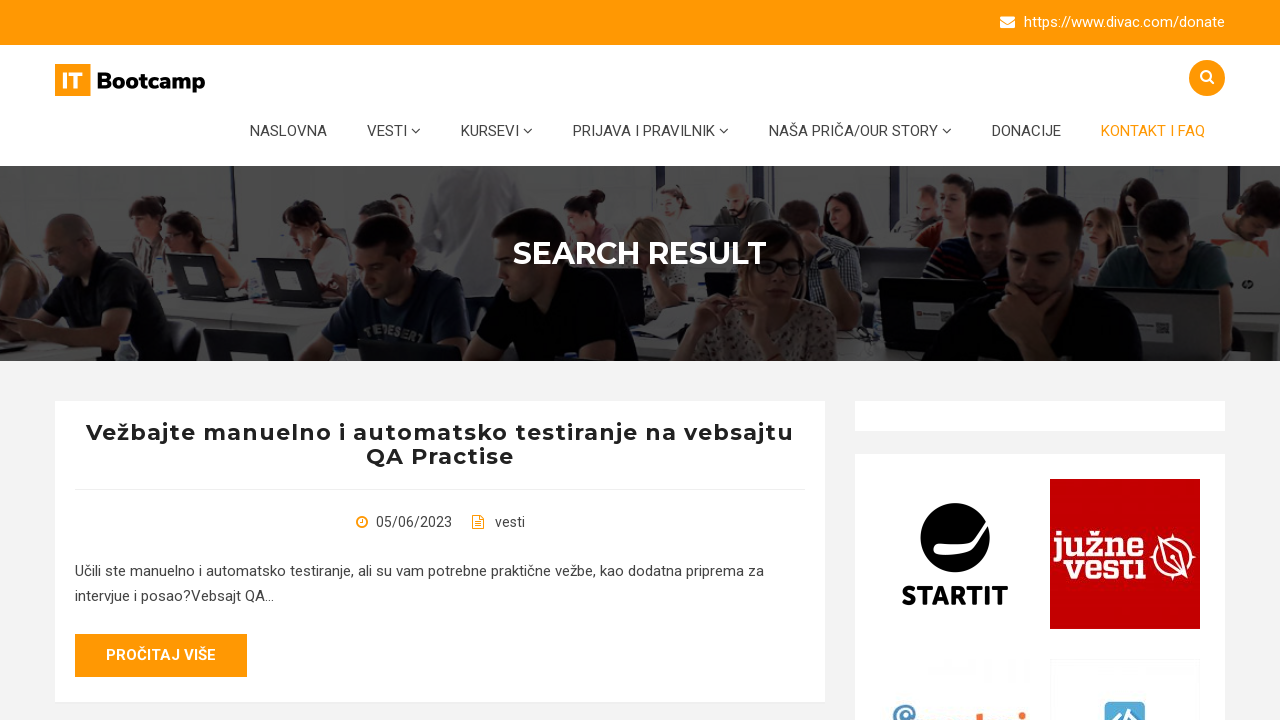

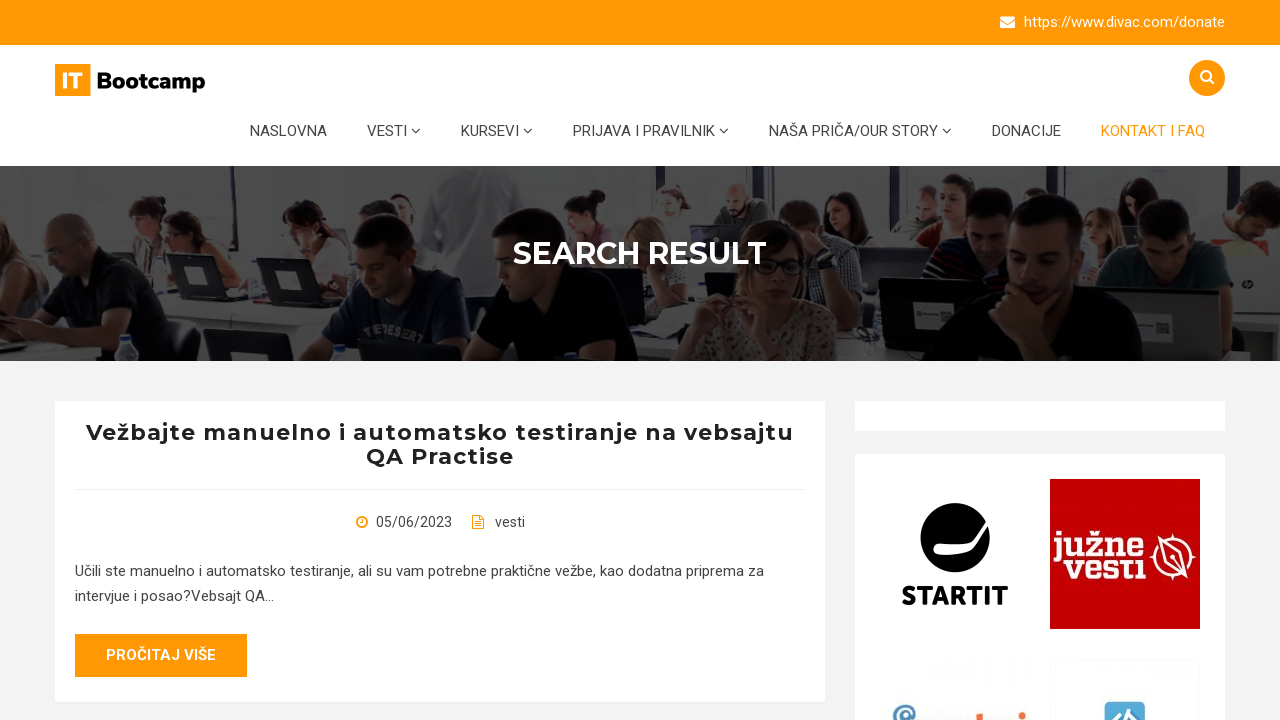